Tests JavaScript alert interactions including simple alert, confirm alert, and prompt alert with text input

Starting URL: https://syntaxprojects.com/javascript-alert-box-demo.php

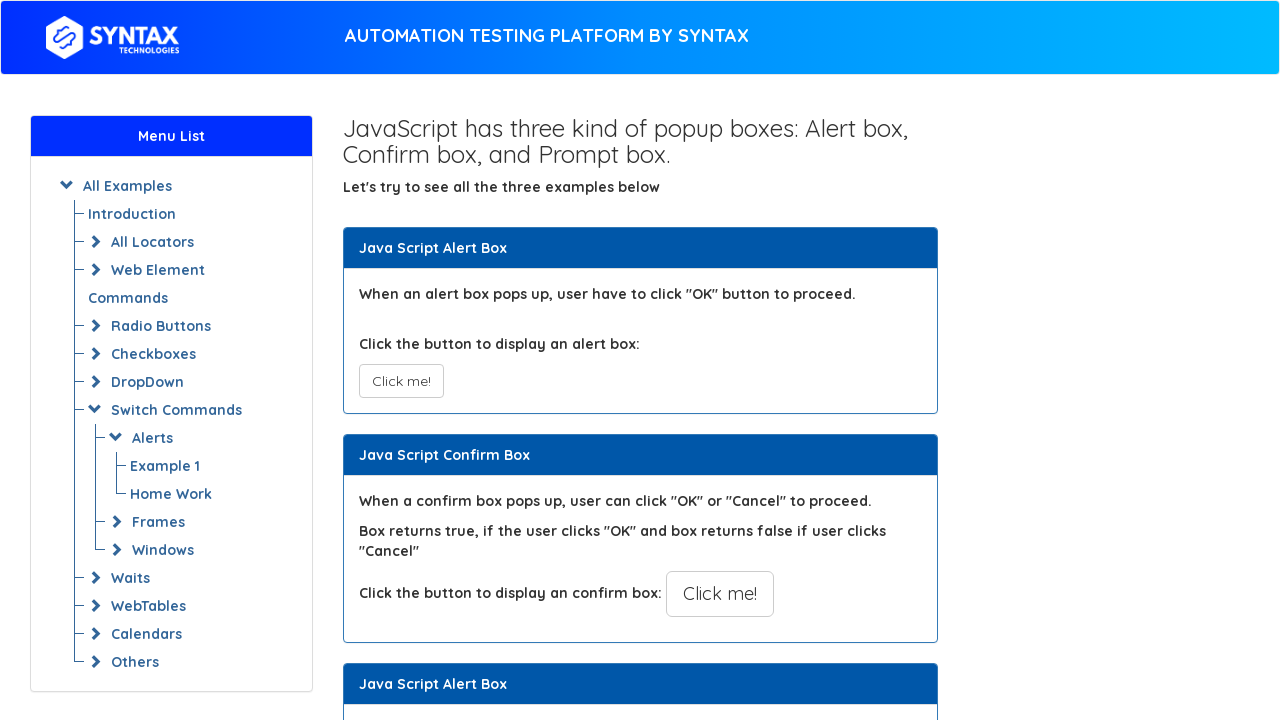

Clicked button to trigger simple alert at (401, 381) on xpath=//button[@class='btn btn-default']
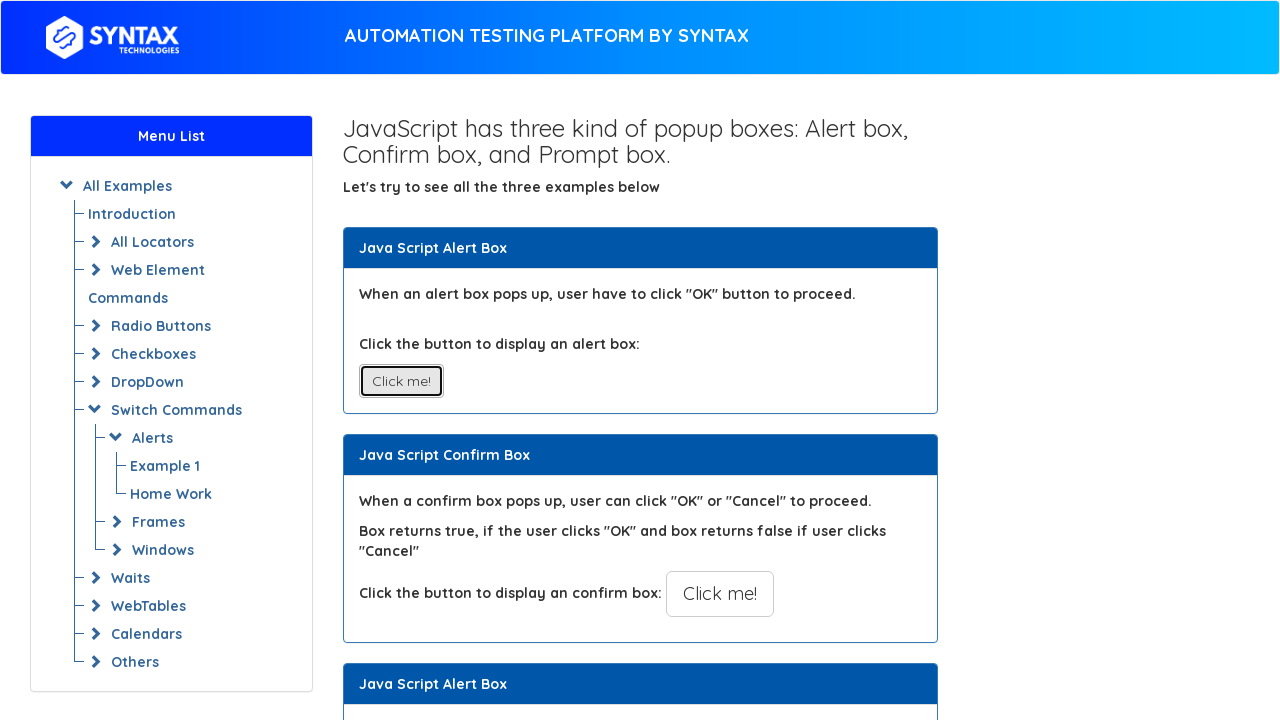

Set up dialog handler to accept alerts
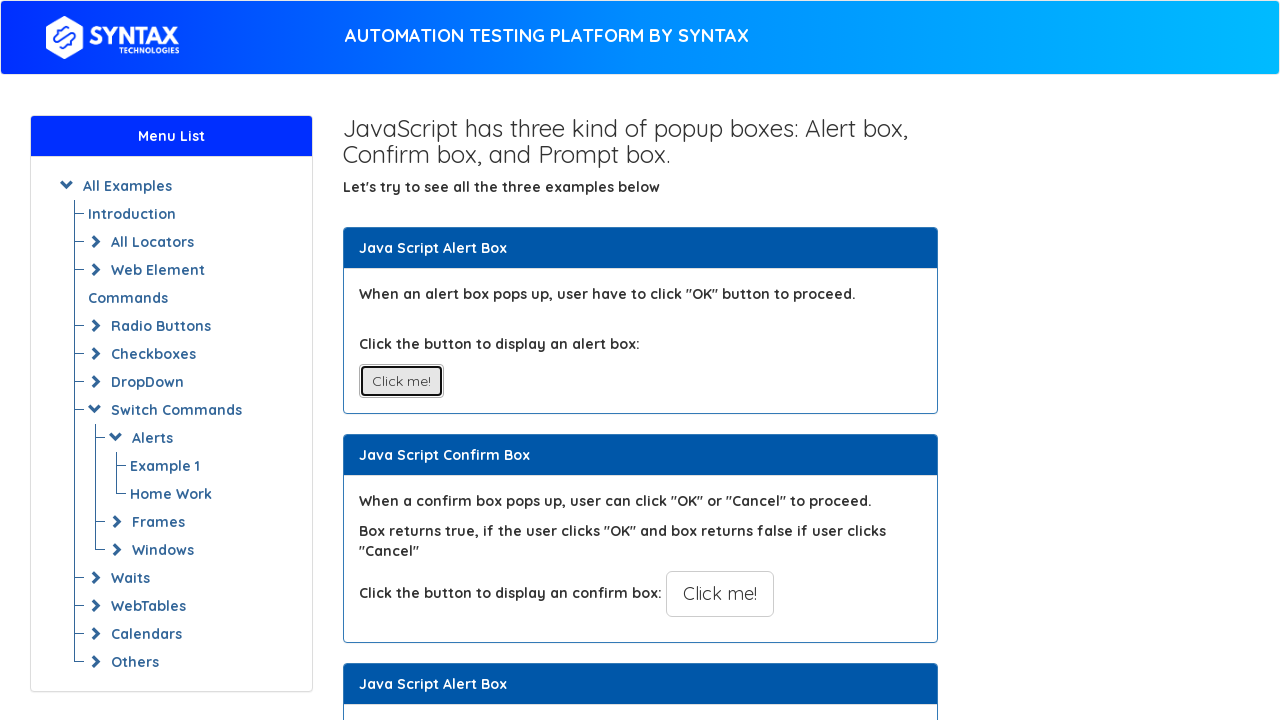

Clicked button to trigger confirm alert at (720, 594) on (//button[@class='btn btn-default btn-lg'])[1]
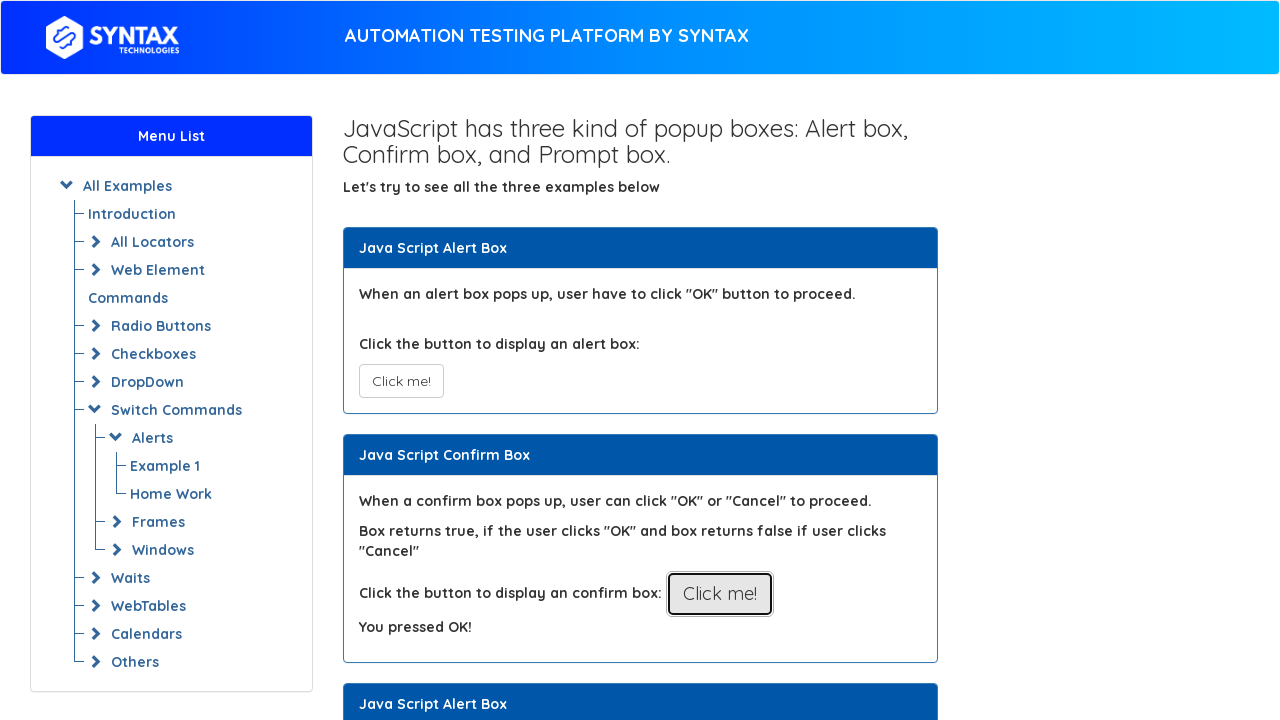

Confirm alert accepted by dialog handler
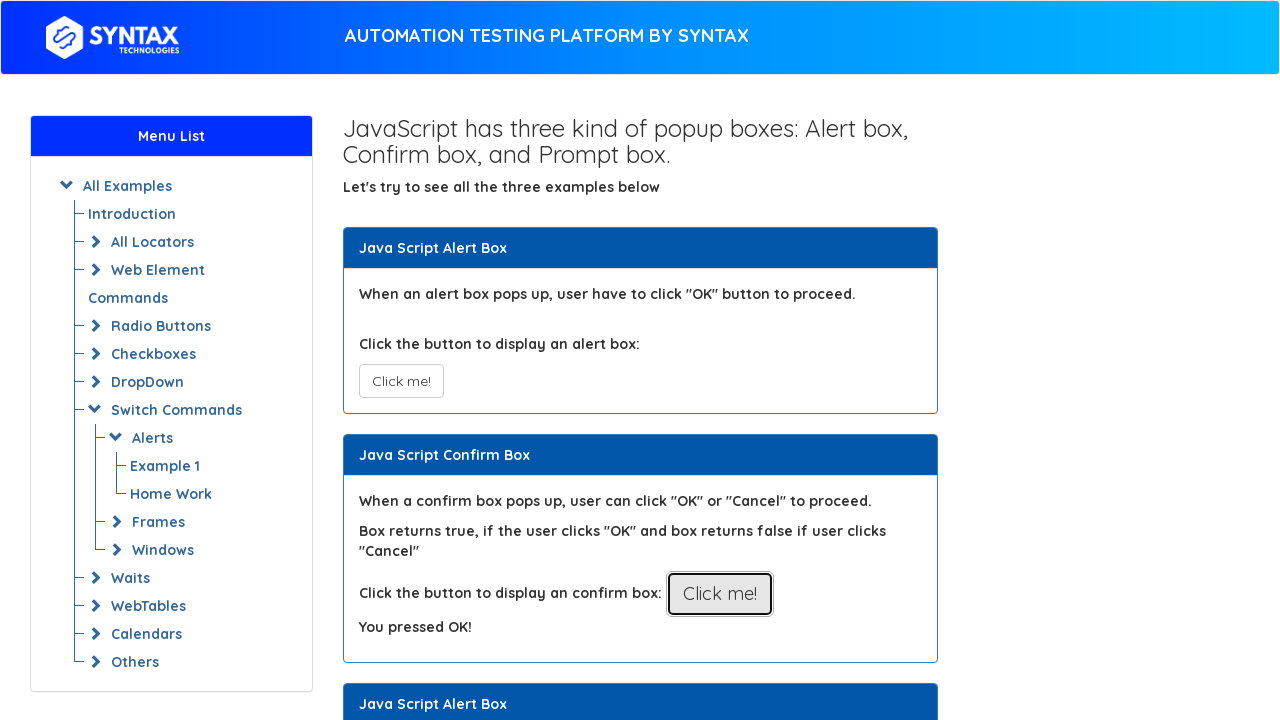

Clicked button to trigger prompt alert at (714, 360) on (//button[@class='btn btn-default btn-lg'])[2]
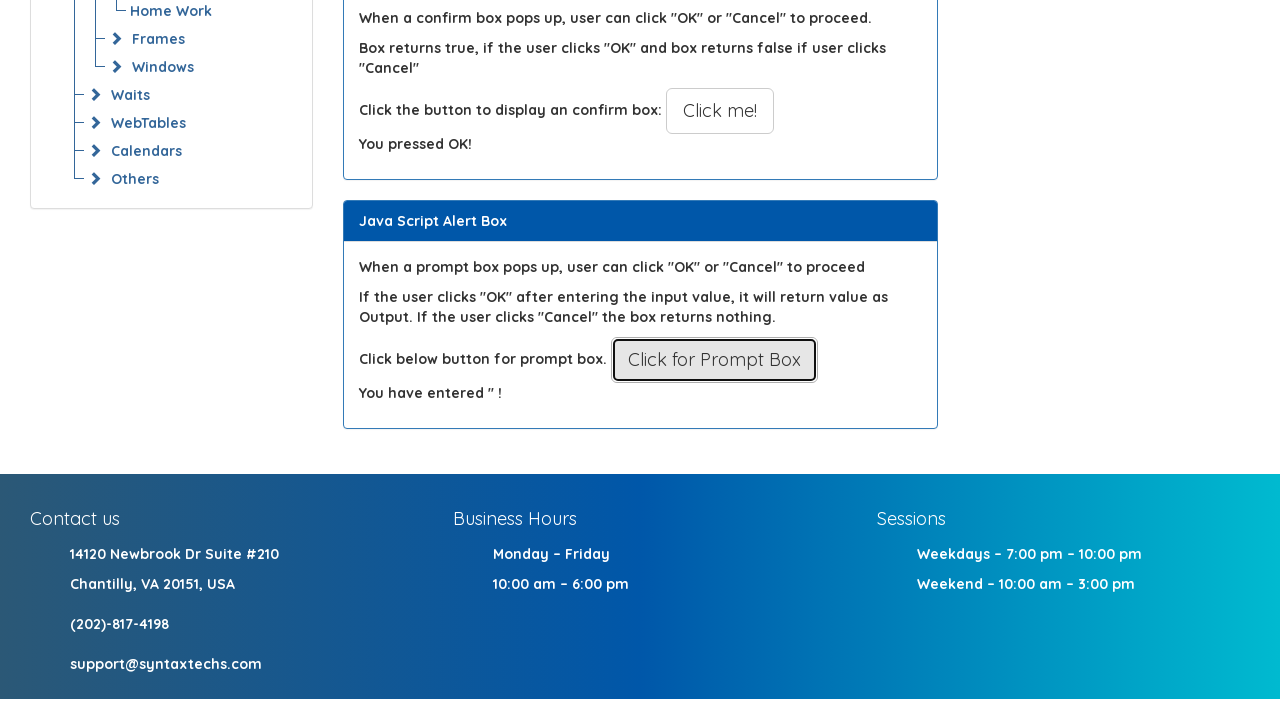

Set up dialog handler to accept prompt with text 'TESTING123'
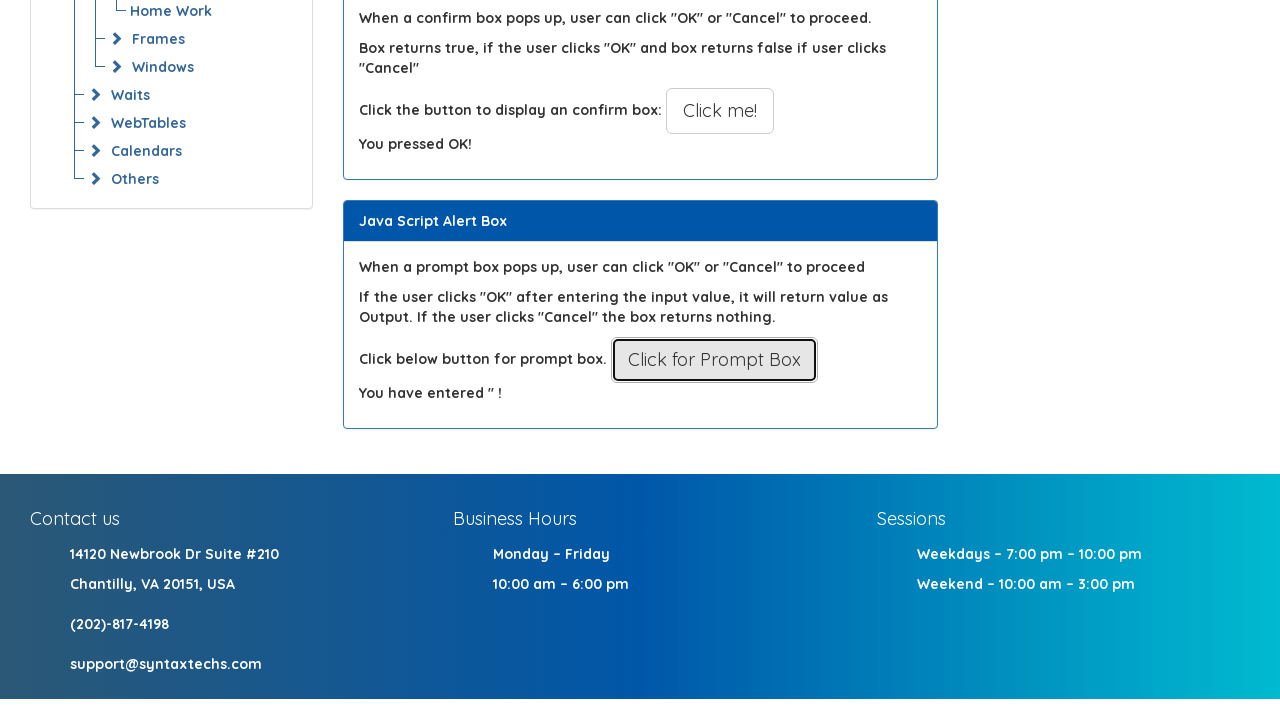

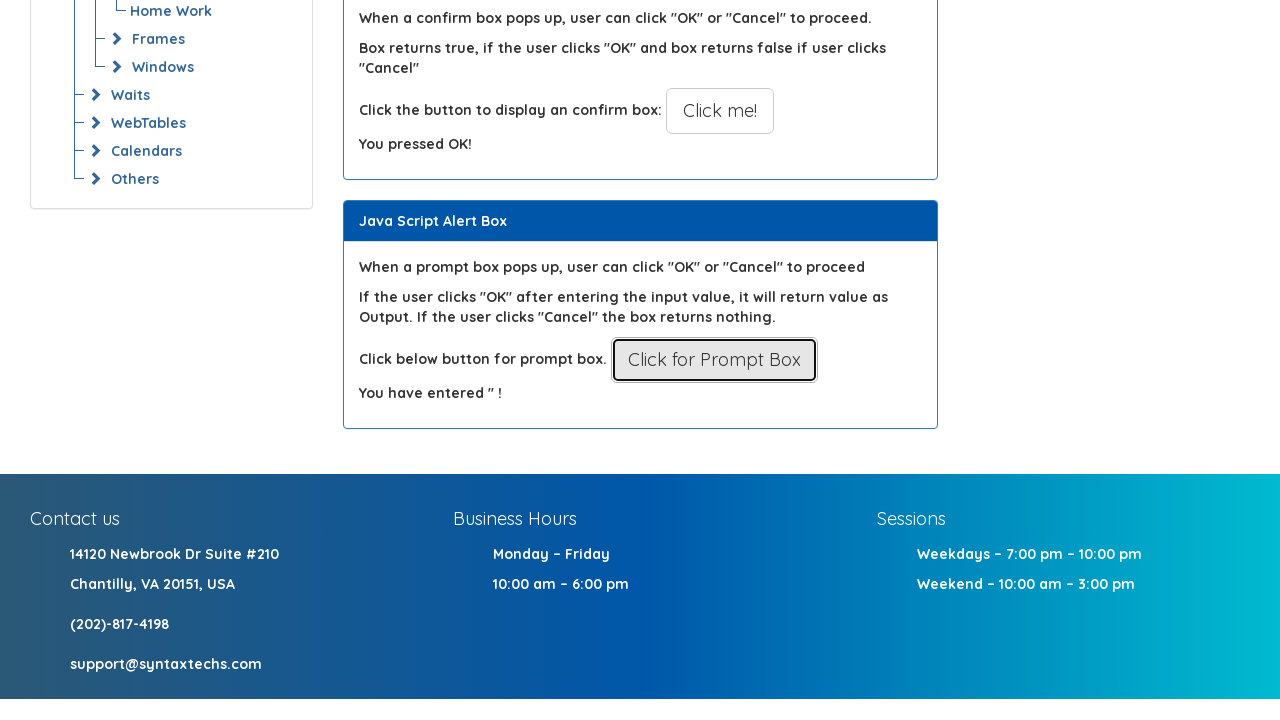